Navigates to Woo Commerce page via Technologies dropdown and returns back

Starting URL: https://www.tranktechnologies.com/

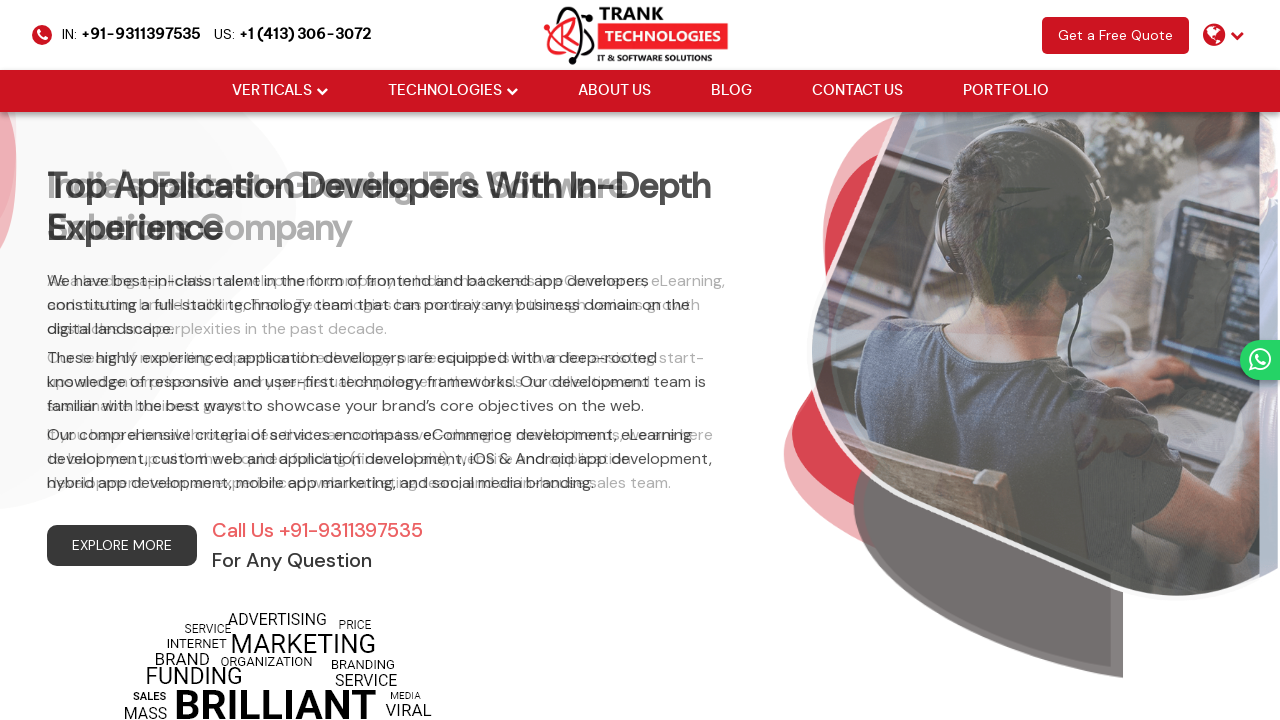

Hovered over Technologies dropdown at (444, 91) on xpath=//li[@class='drop_down']//a[@href='#'][normalize-space()='Technologies']
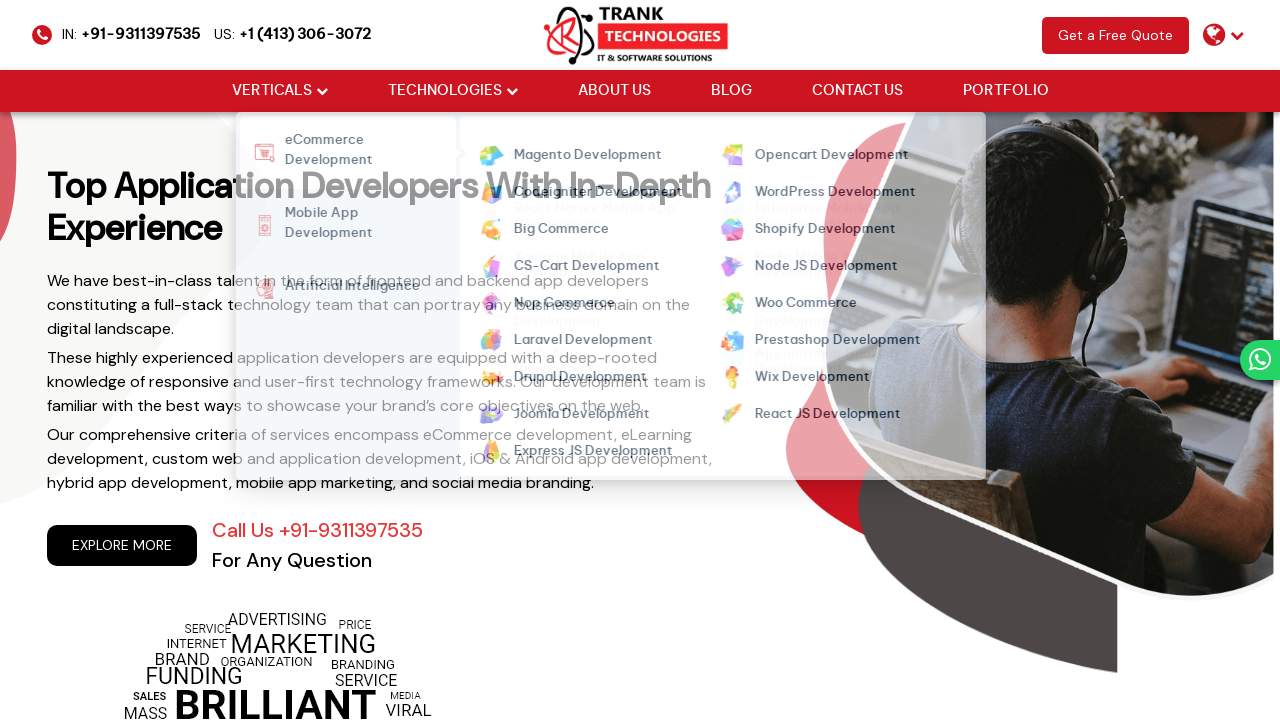

Waited 1 second for dropdown to expand
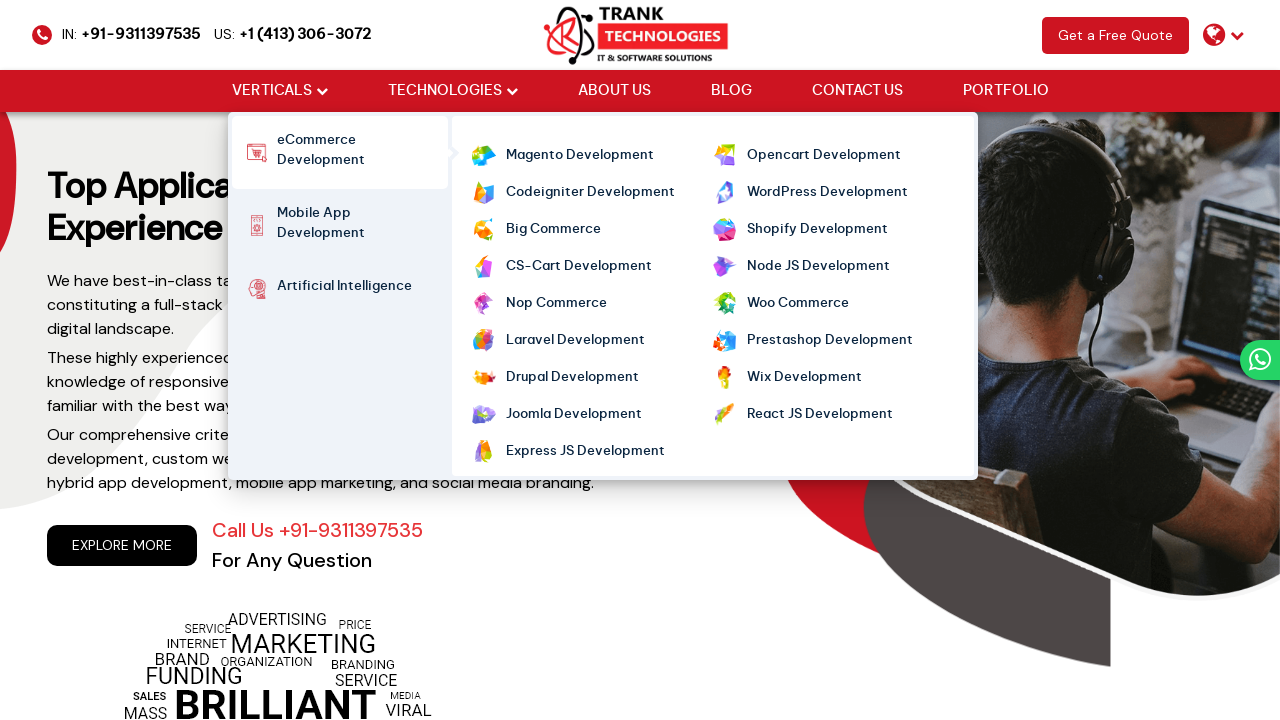

Clicked Woo Commerce link from Technologies dropdown at (798, 304) on xpath=//ul[@class='cm-flex cm-flex-wrap']//a[normalize-space()='Woo Commerce']
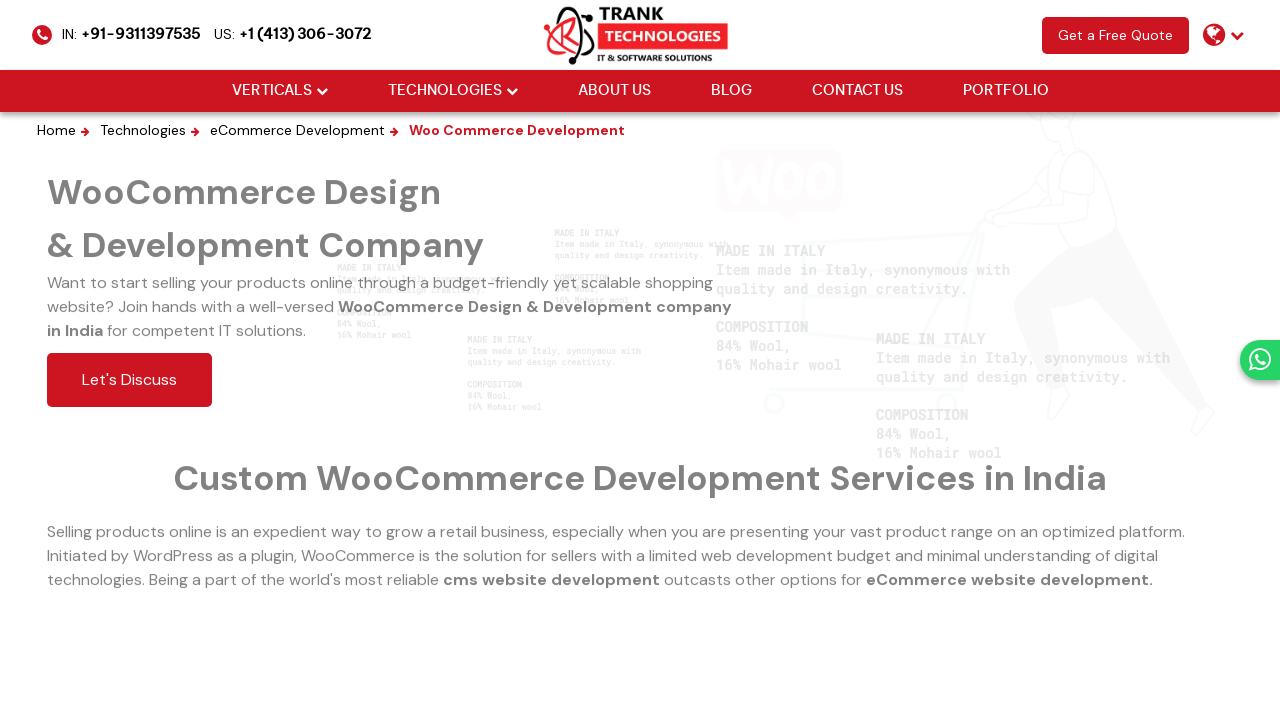

Waited 1 second for Woo Commerce page to load
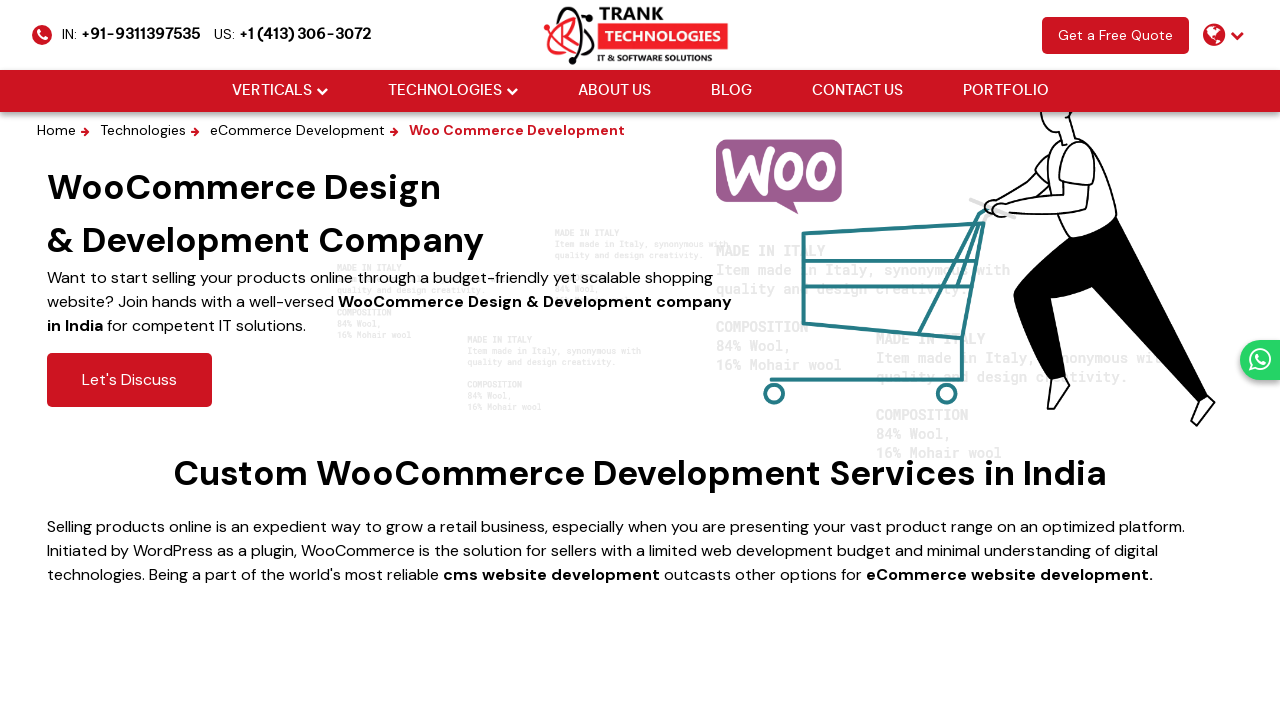

Navigated back to previous page
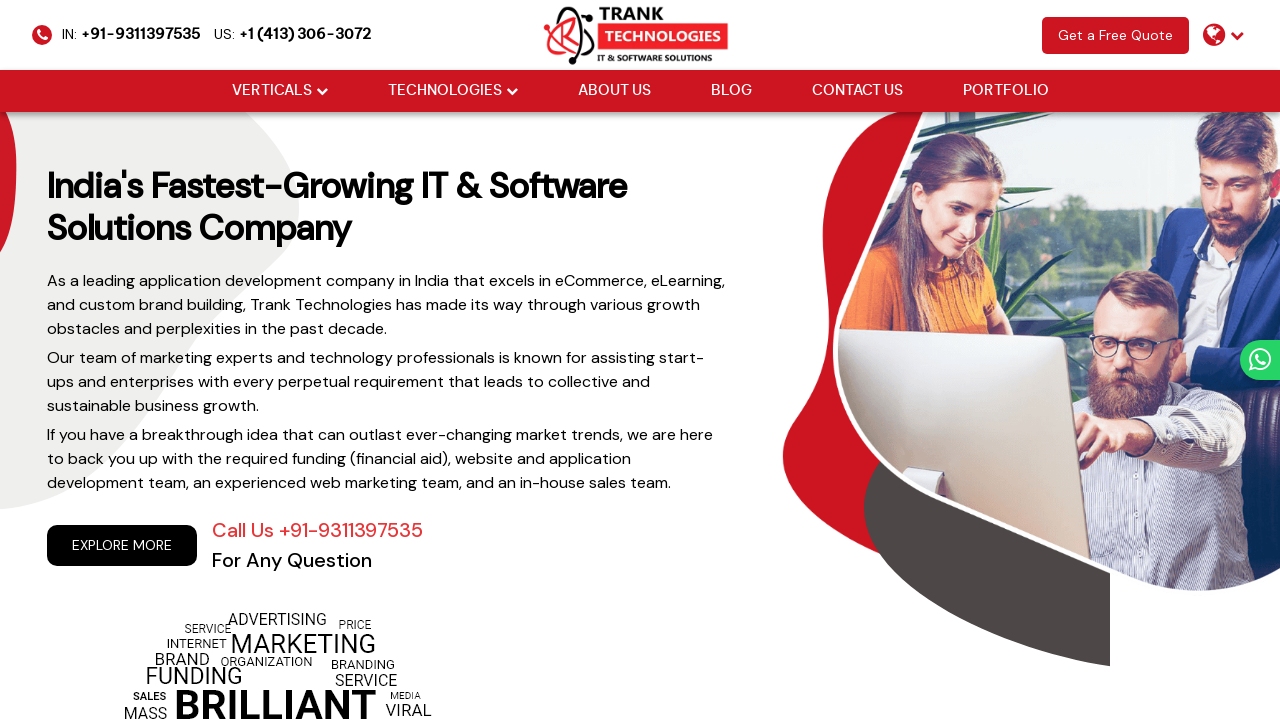

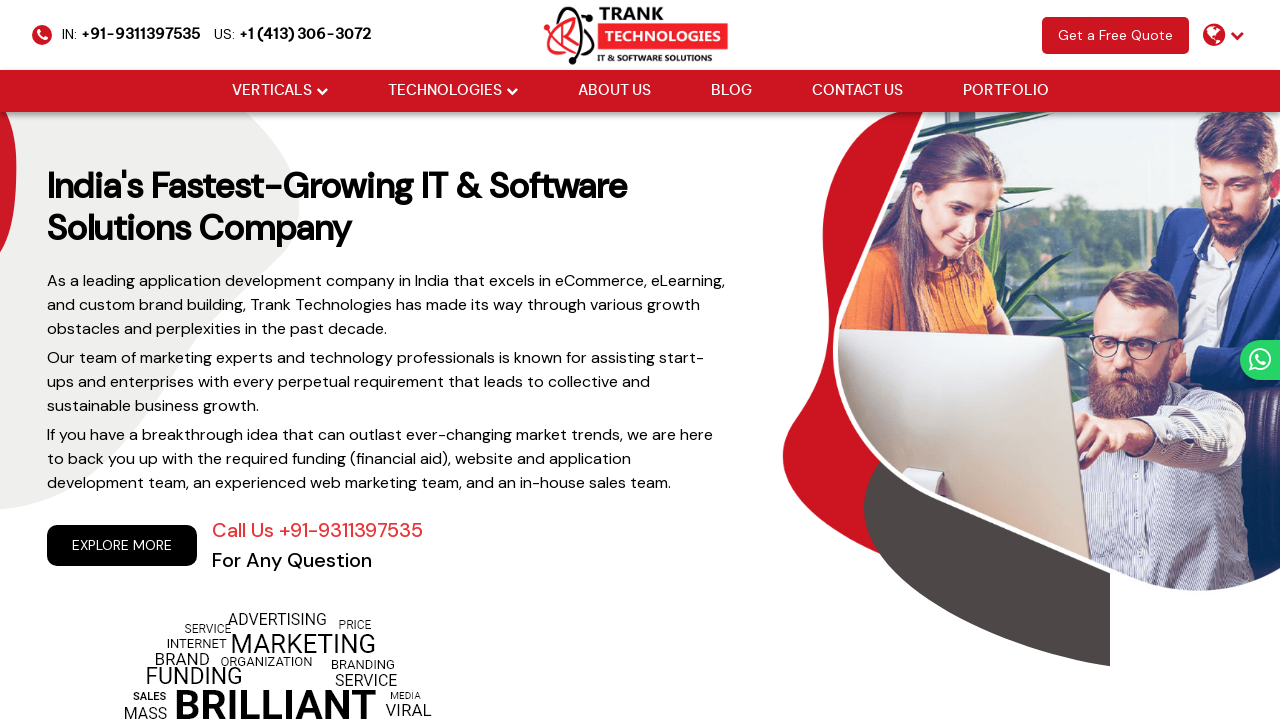